Tests double-click functionality on a button and verifies the confirmation message appears

Starting URL: http://www.plus2net.com/javascript_tutorial/ondblclick-demo.php

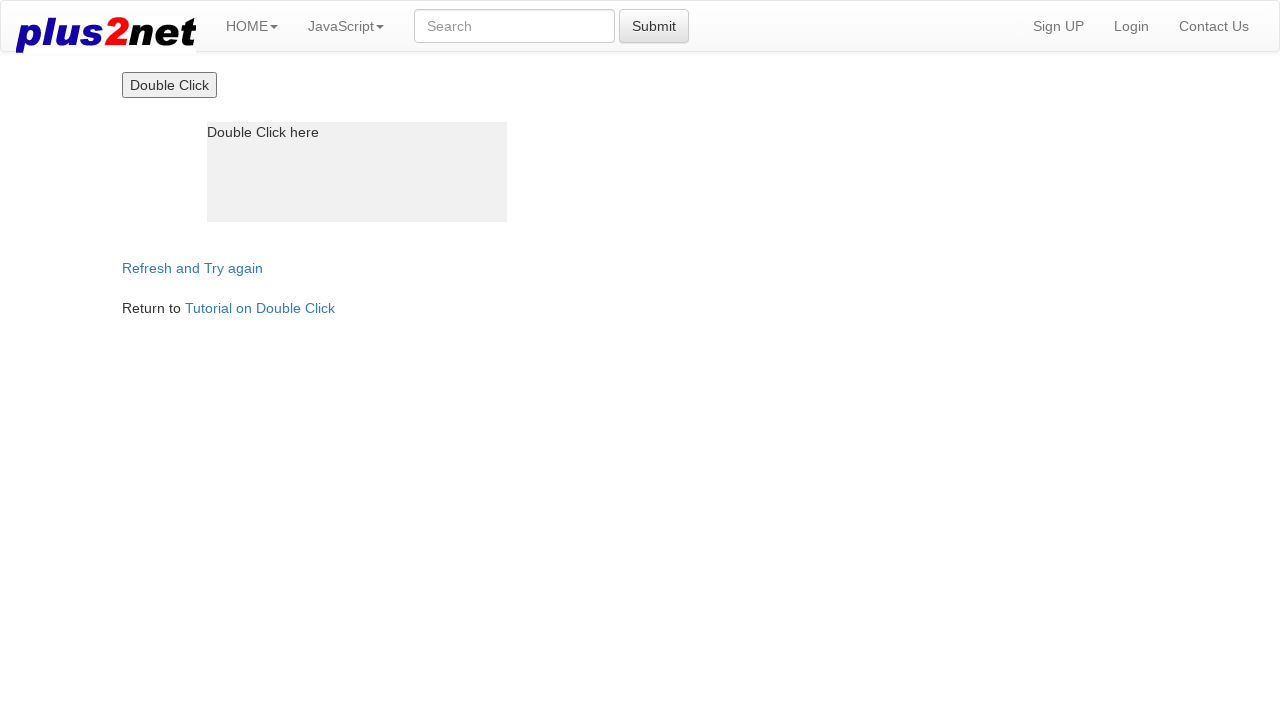

Navigated to double-click demo page
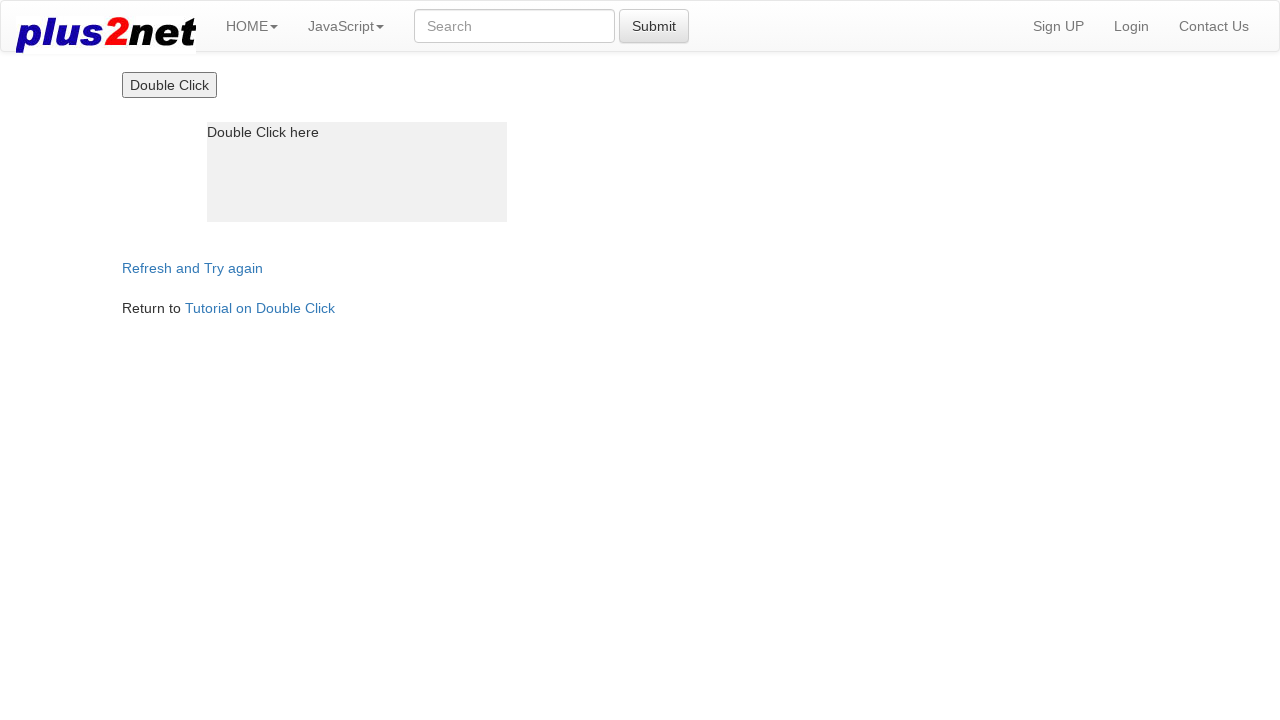

Double-clicked on the button at (169, 85) on xpath=//input[contains(@value,'Double')]
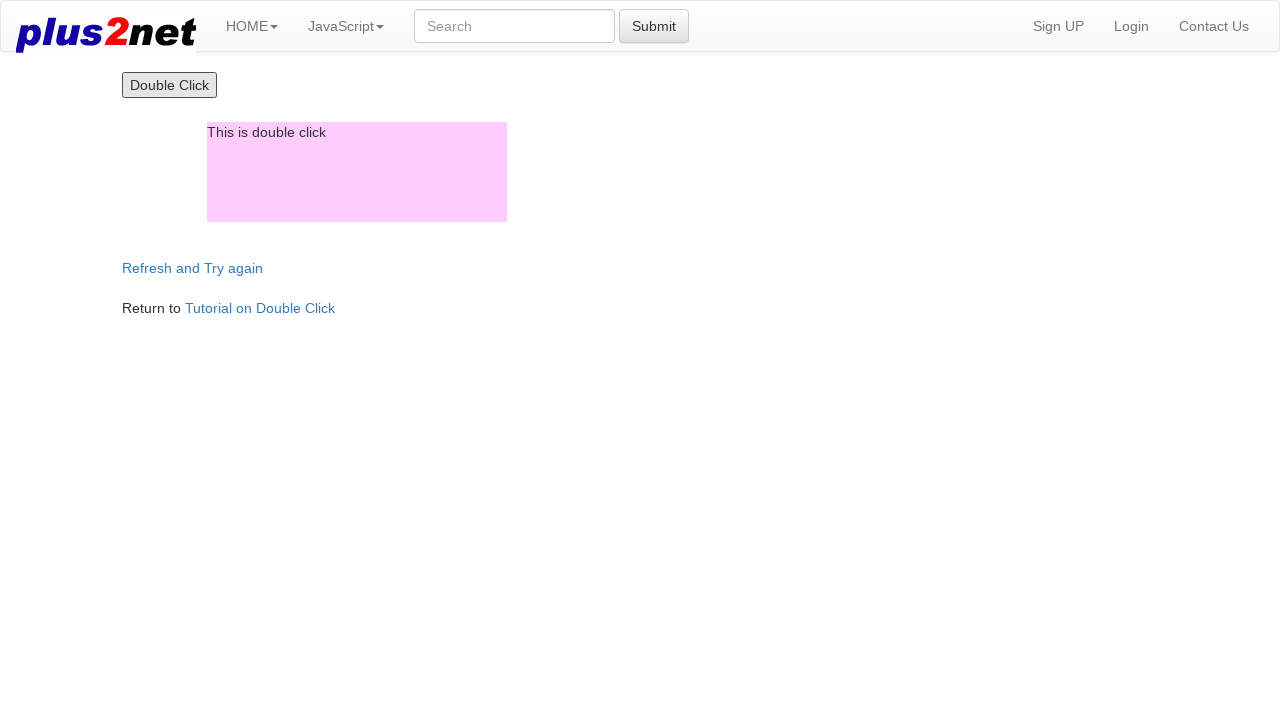

Verified confirmation message 'This is double click' appeared
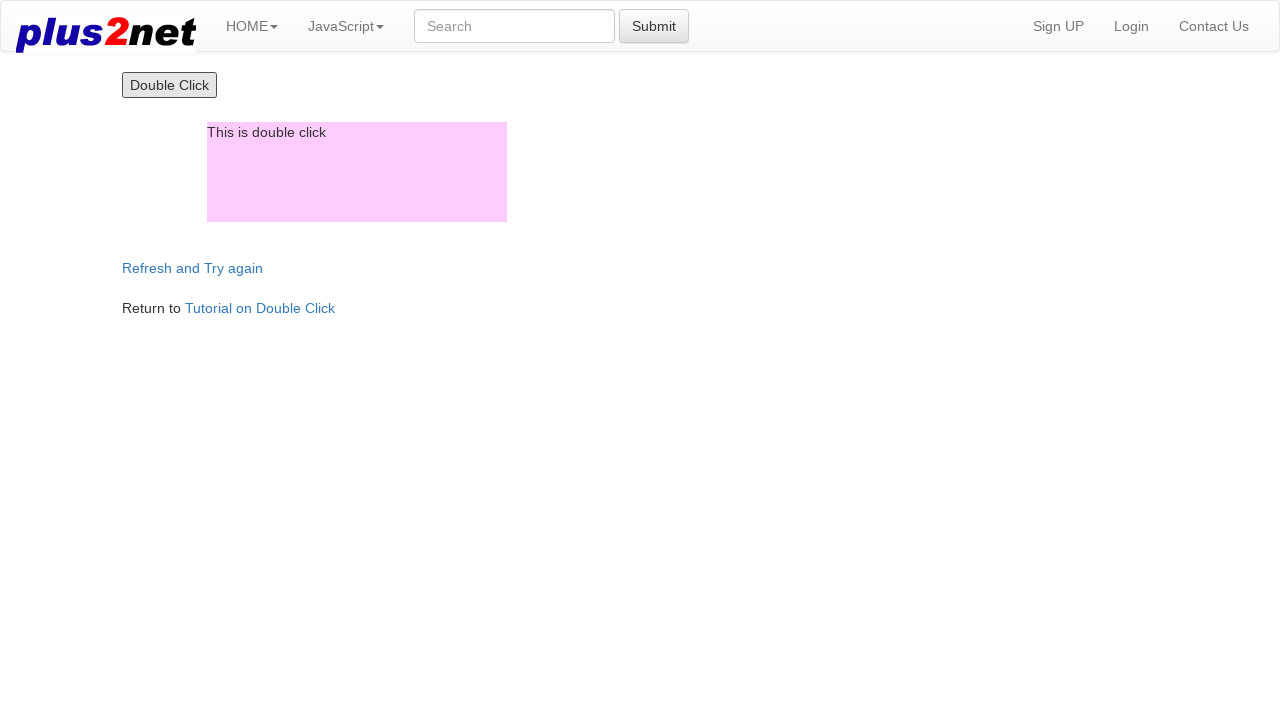

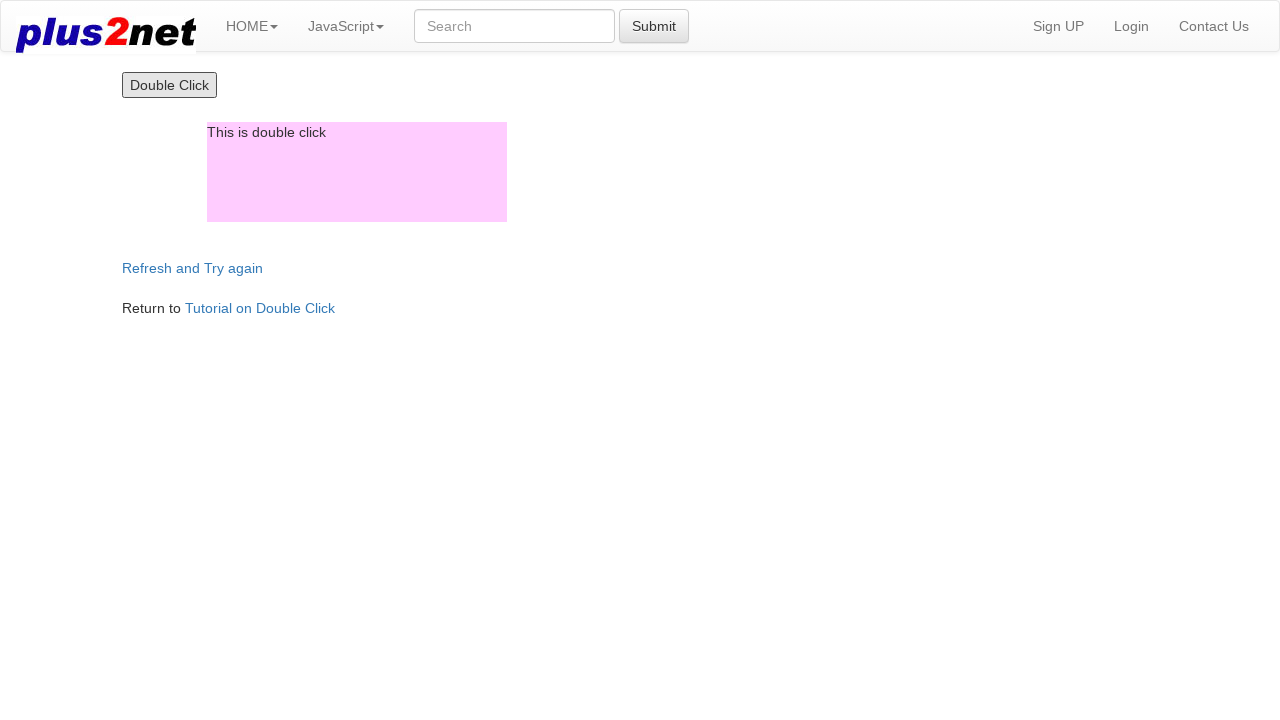